Tests radio button functionality on a practice page by clicking BMW and Benz radio buttons and verifying their selection states.

Starting URL: https://www.letskodeit.com/practice

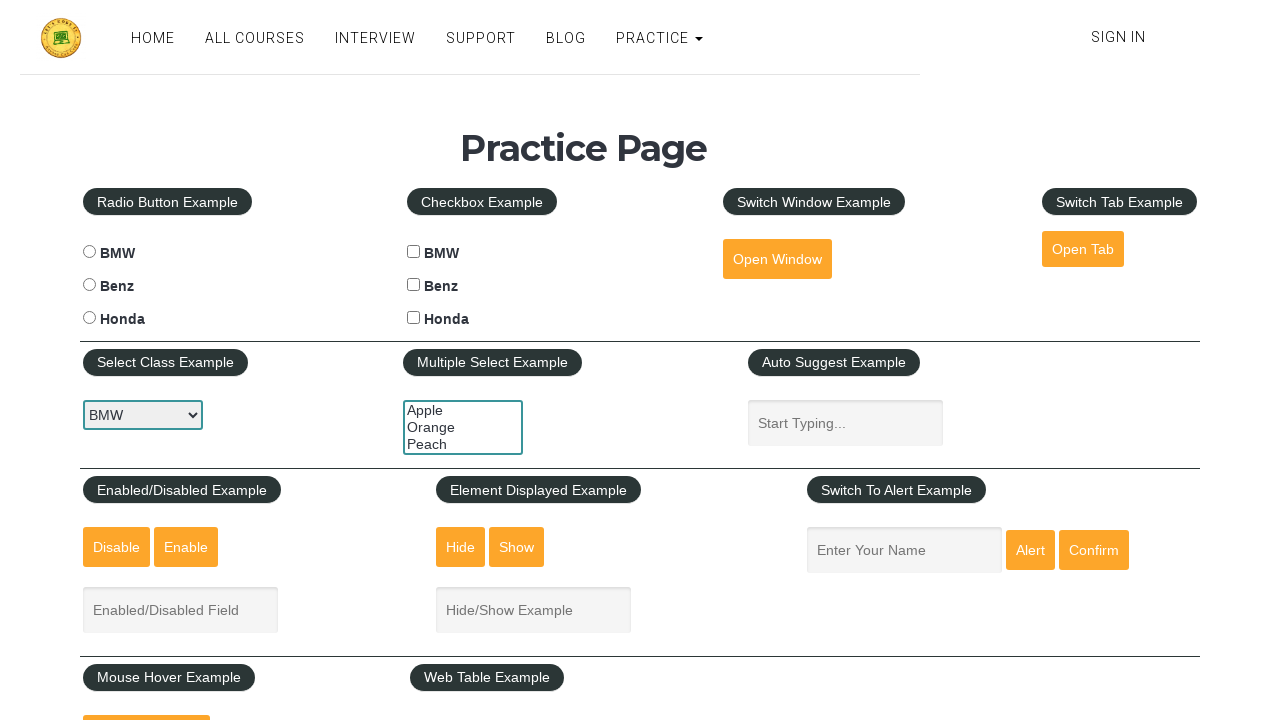

Clicked BMW radio button at (89, 252) on #bmwradio
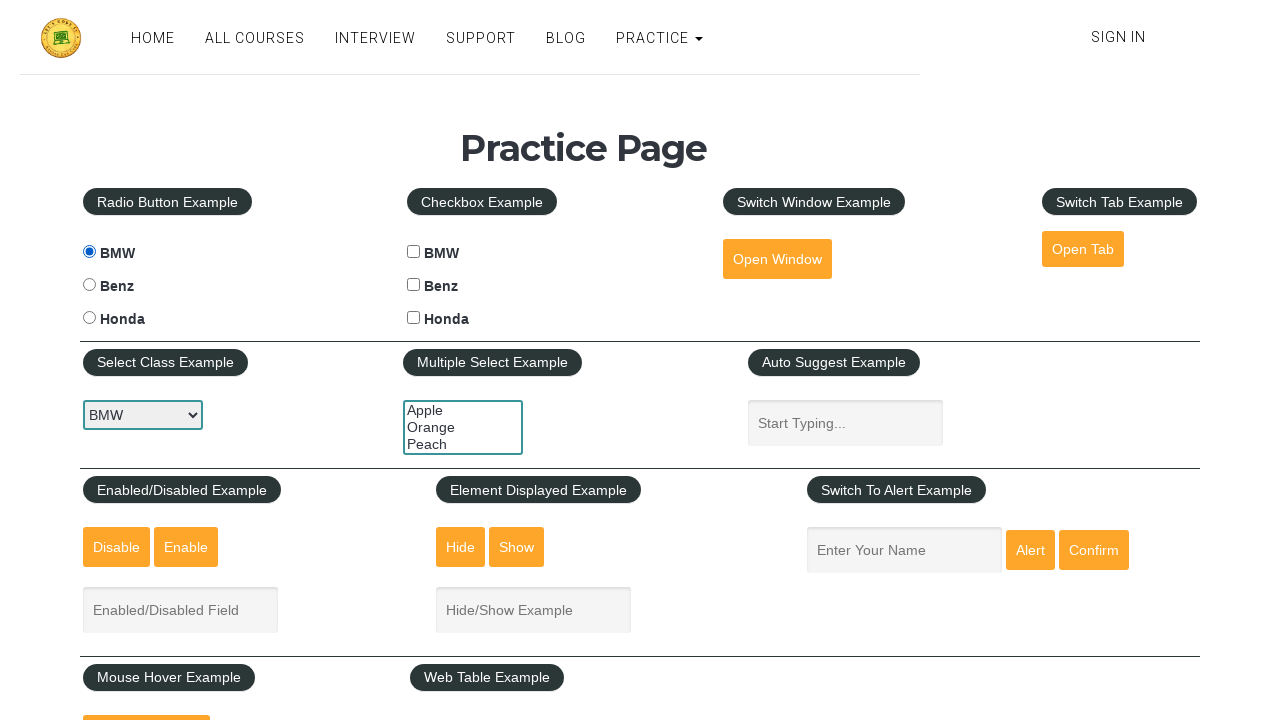

Clicked Benz radio button to unselect BMW at (89, 285) on #benzradio
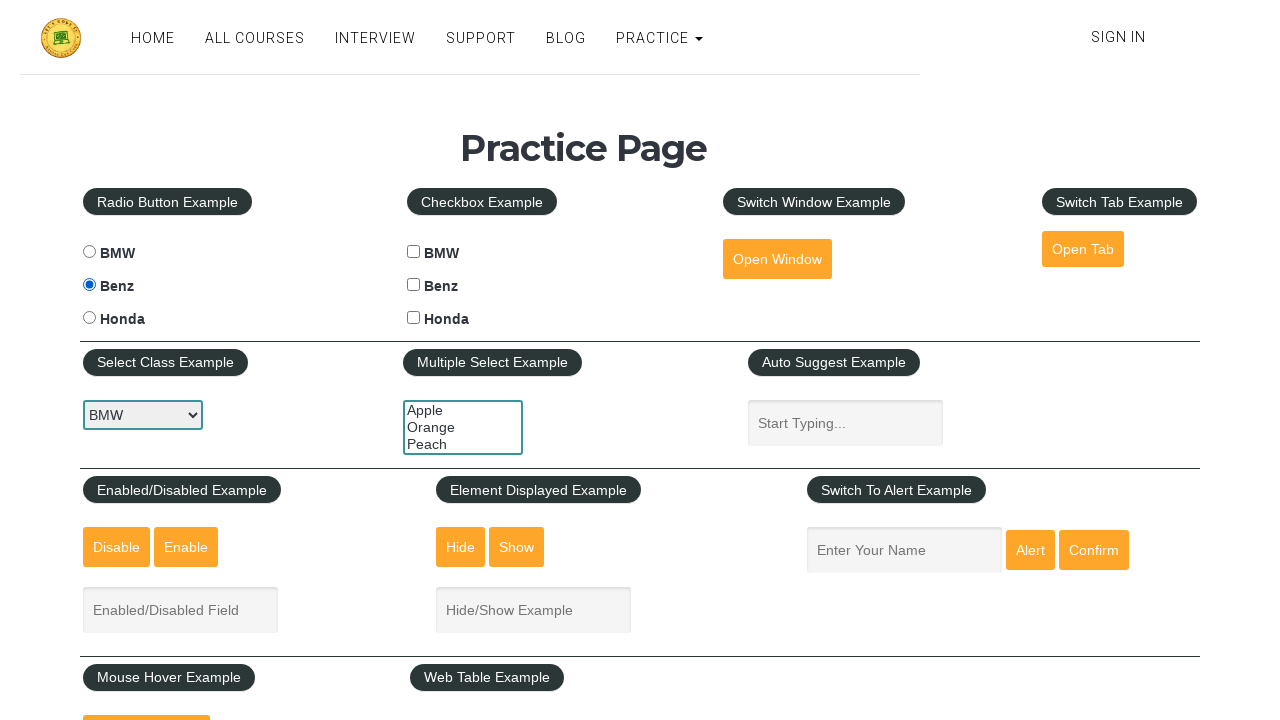

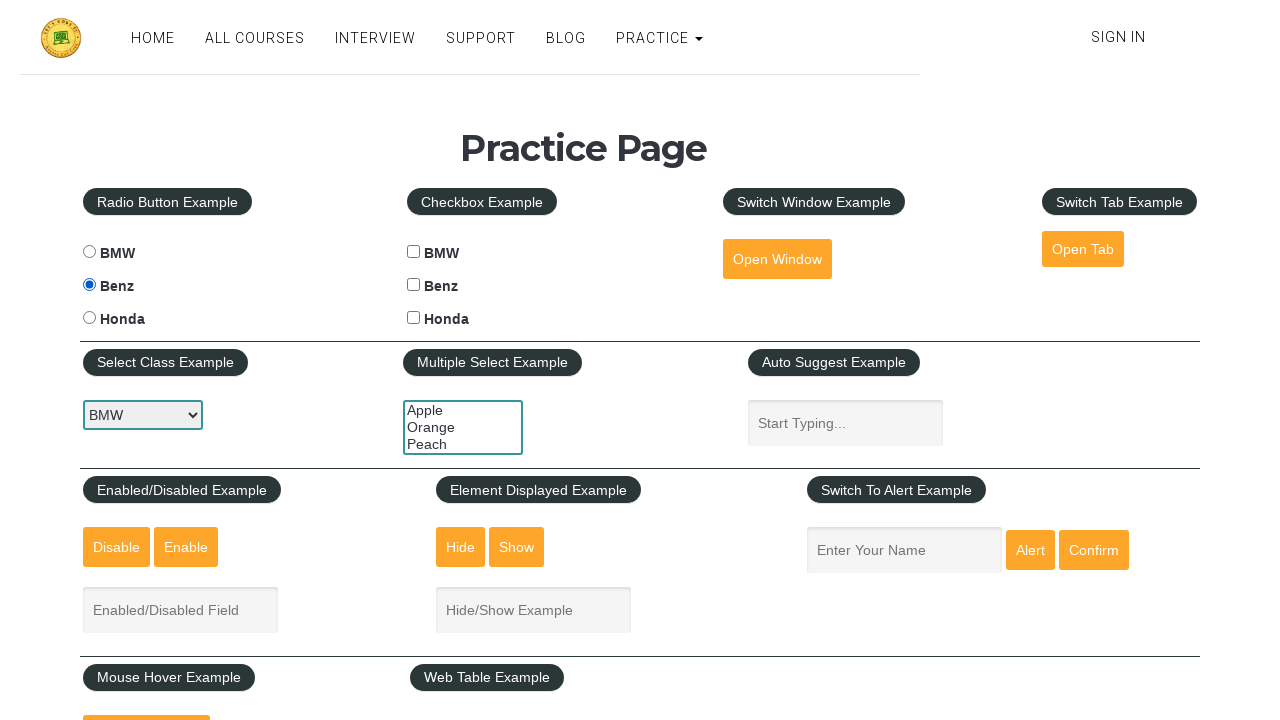